Tests handling of a confirmation alert by clicking a button to trigger the alert and then dismissing it

Starting URL: https://demoqa.com/alerts

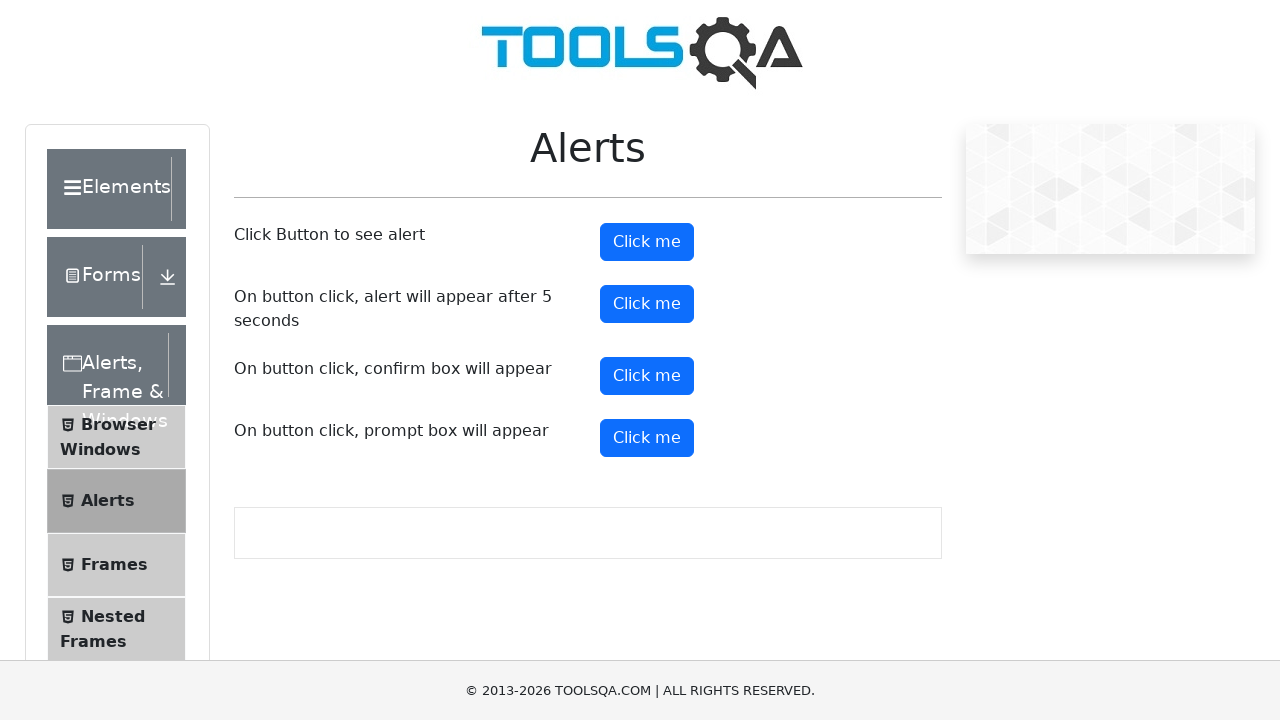

Clicked confirmation button to trigger alert at (647, 376) on #confirmButton
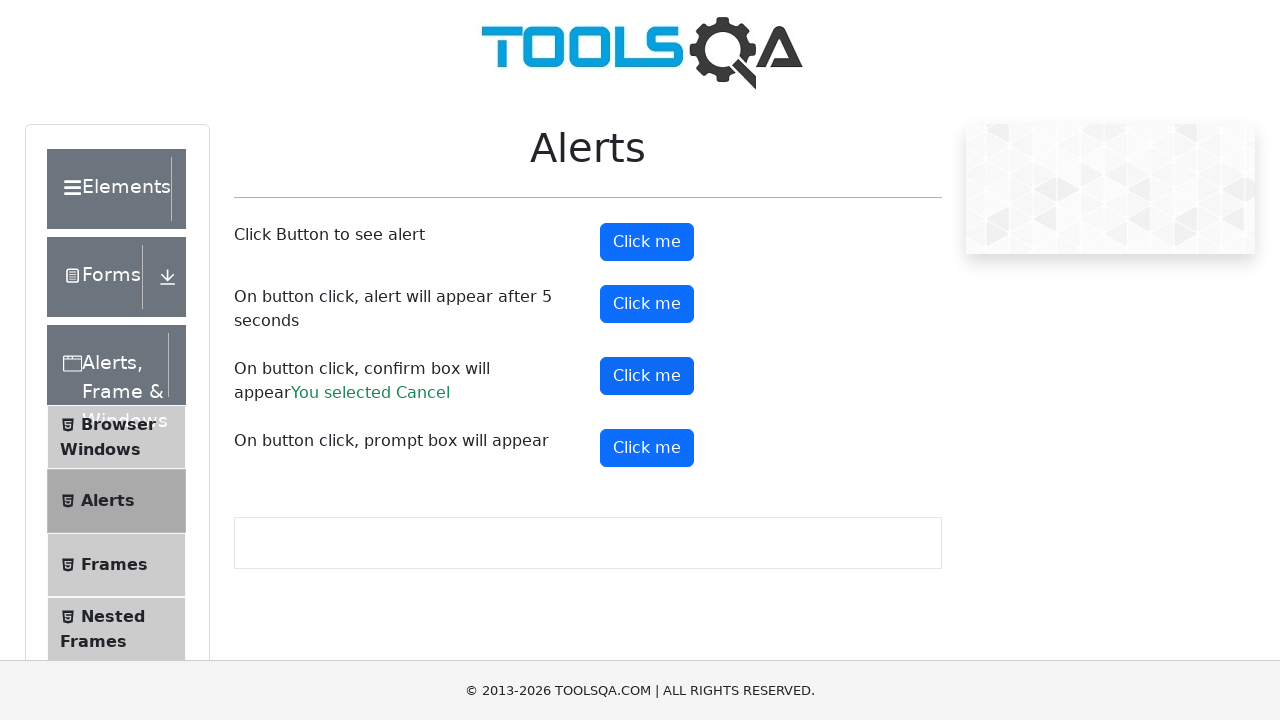

Set up dialog handler to dismiss confirmation alert
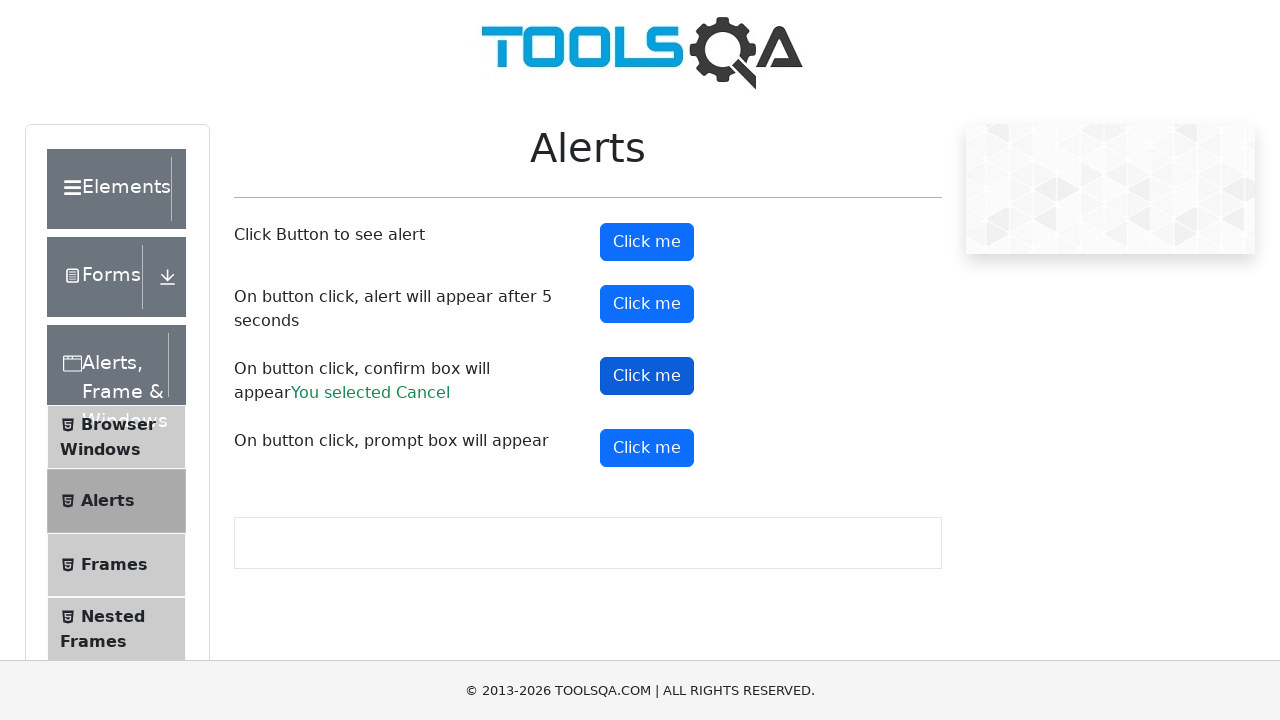

Confirmation result text appeared on page
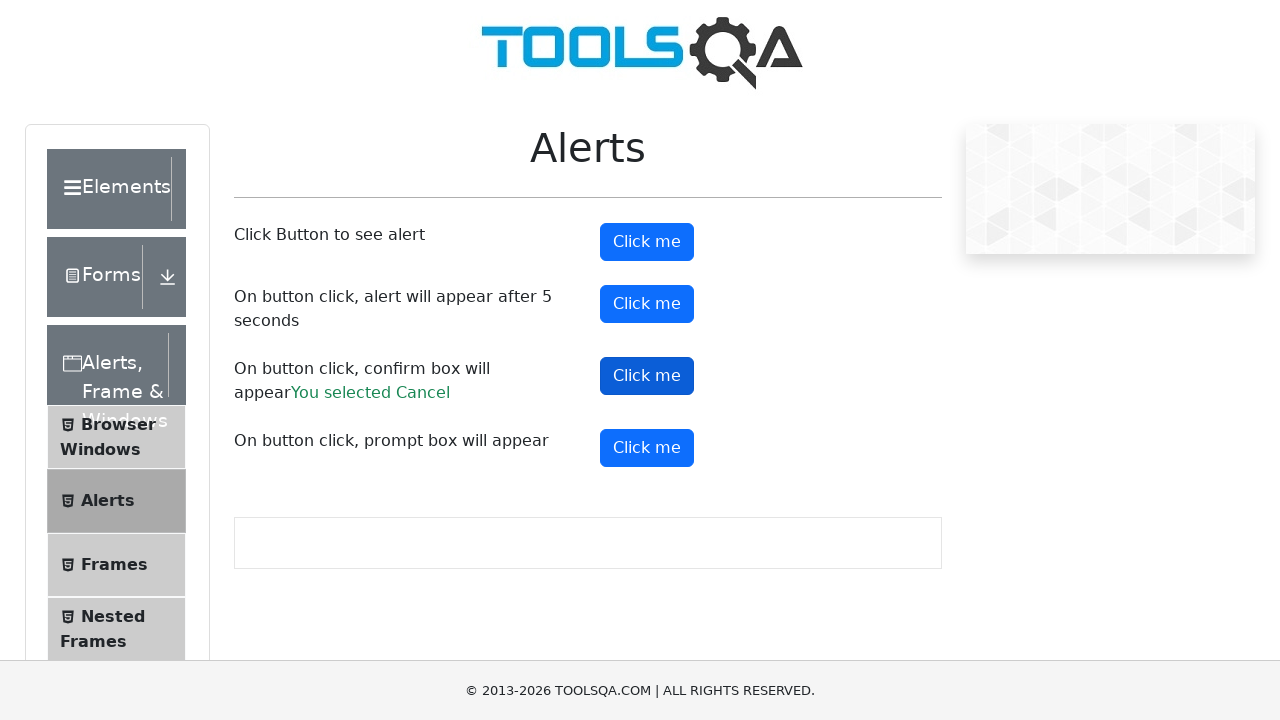

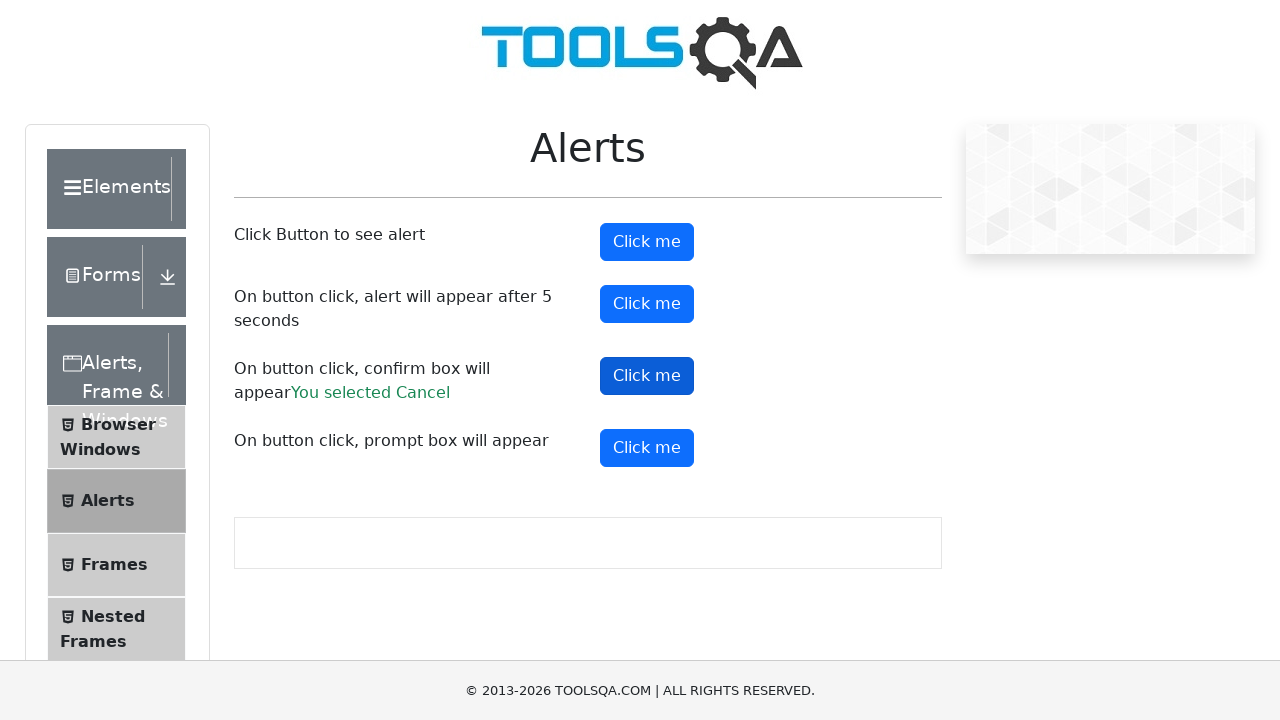